Tests right-click context menu functionality by right-clicking an element, hovering over menu items, and clicking the quit option

Starting URL: http://swisnl.github.io/jQuery-contextMenu/demo.html

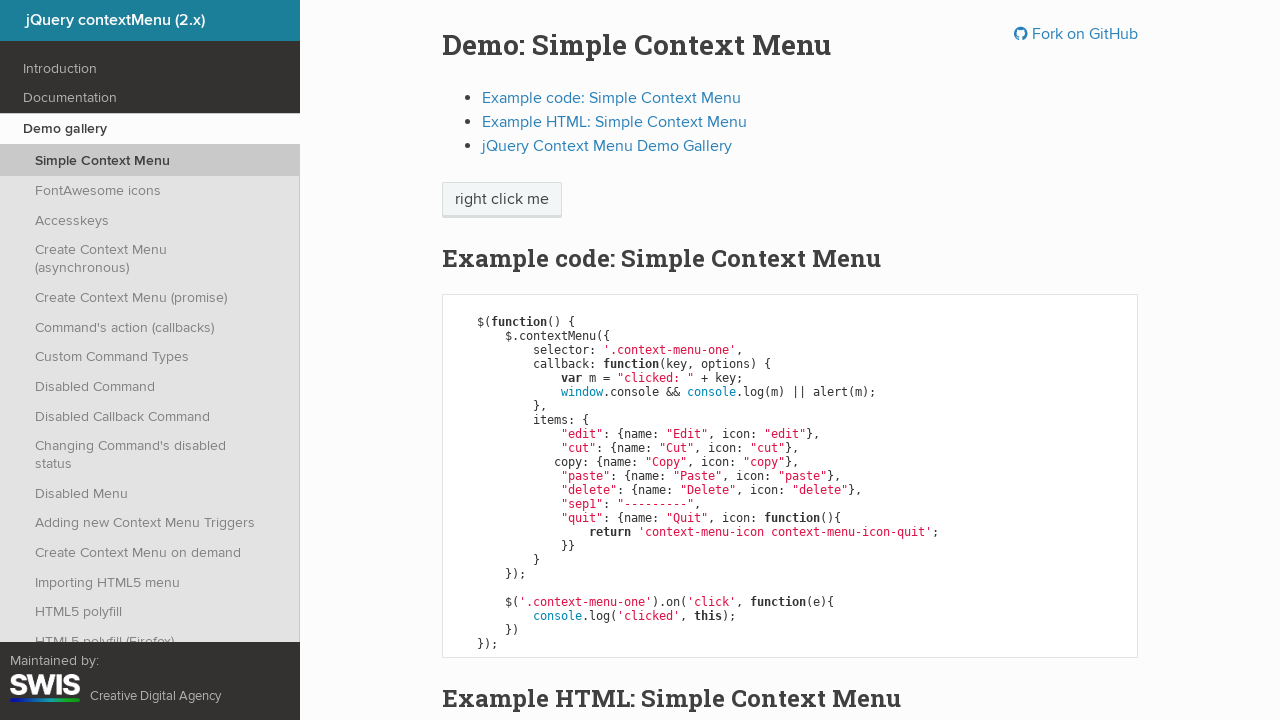

Right-clicked on 'right click me' element to open context menu at (502, 200) on //span[text()='right click me']
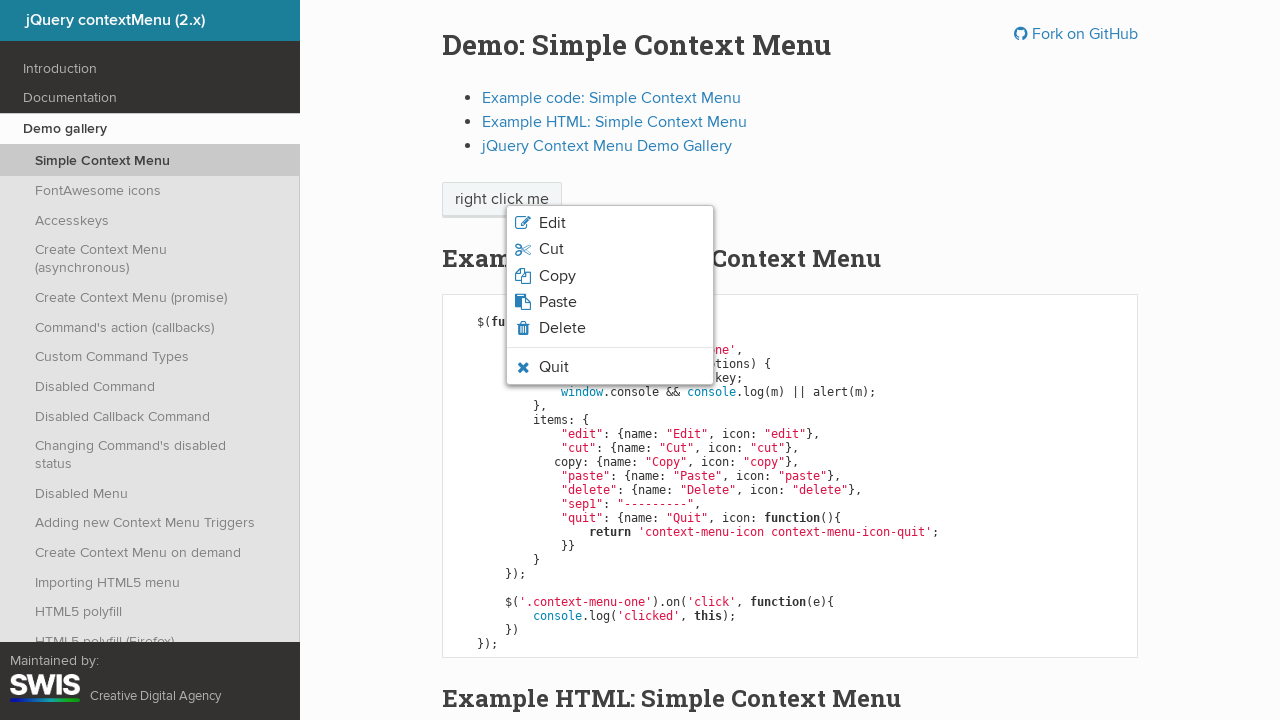

Hovered over quit menu item in context menu at (610, 367) on xpath=//li[@class='context-menu-item context-menu-icon context-menu-icon-quit']
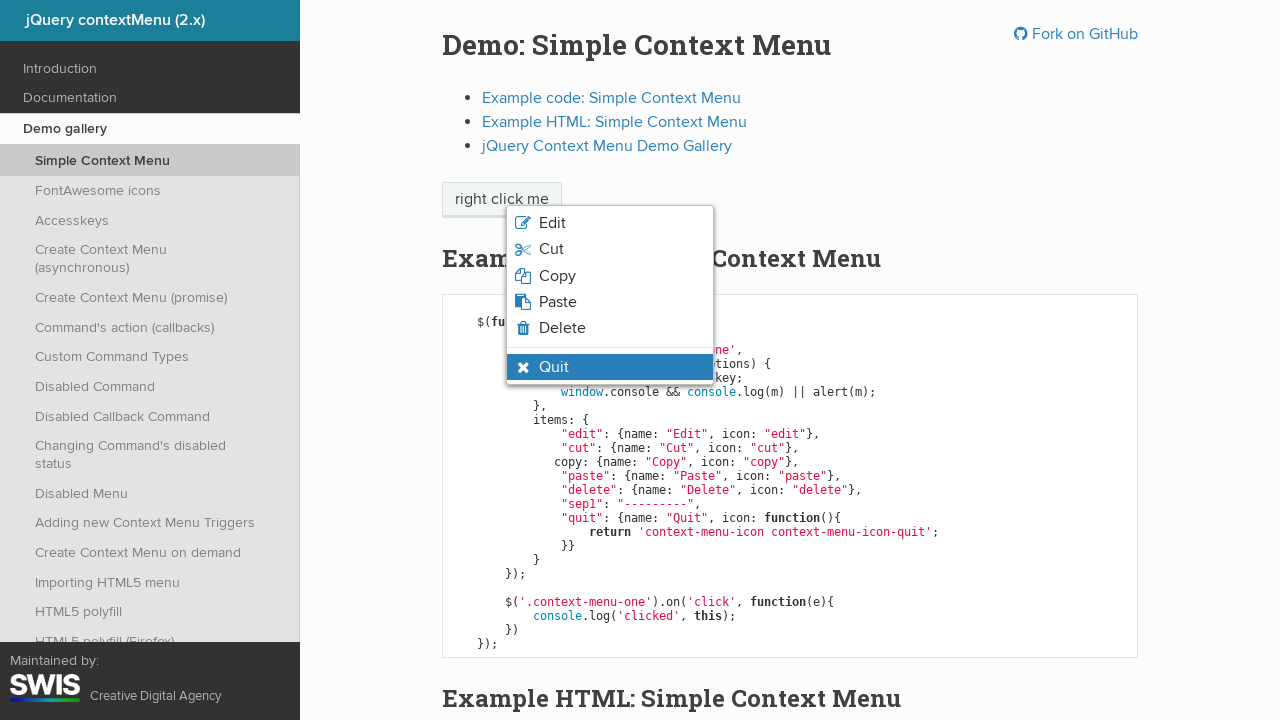

Clicked quit menu item at (610, 367) on xpath=//li[contains(@class, 'context-menu-icon-quit')]
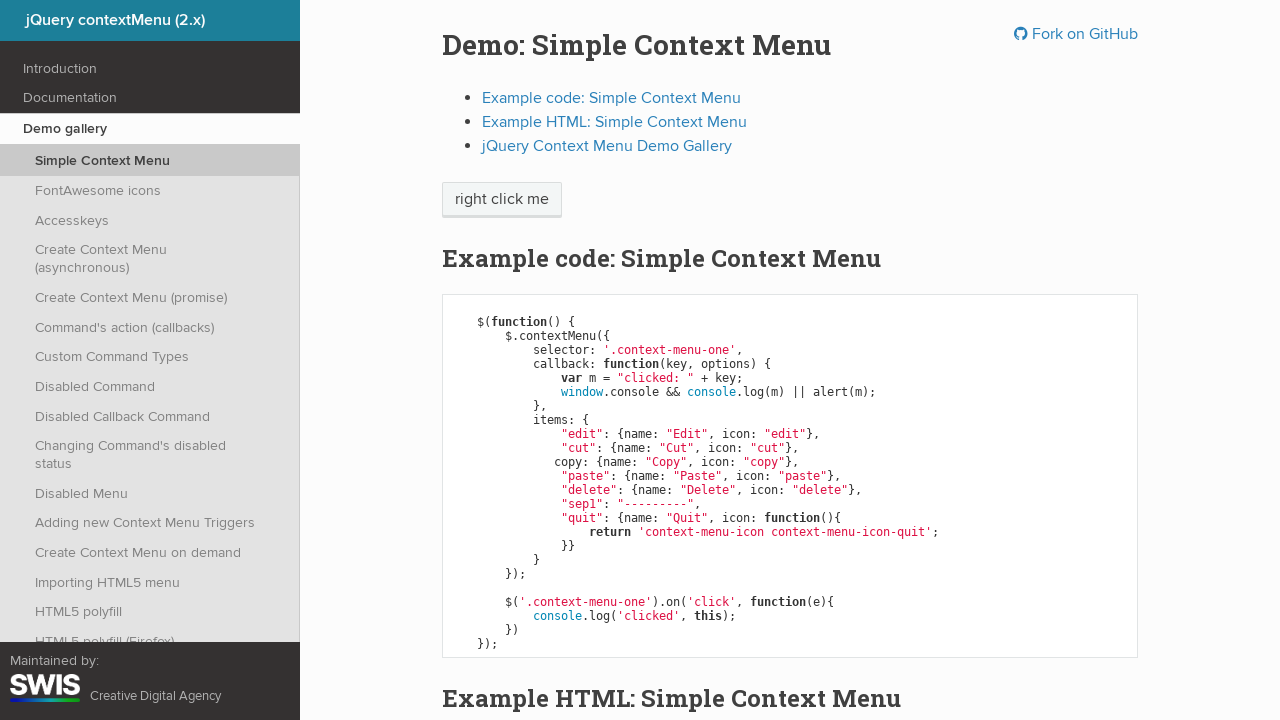

Set up alert dialog handler to accept dialogs
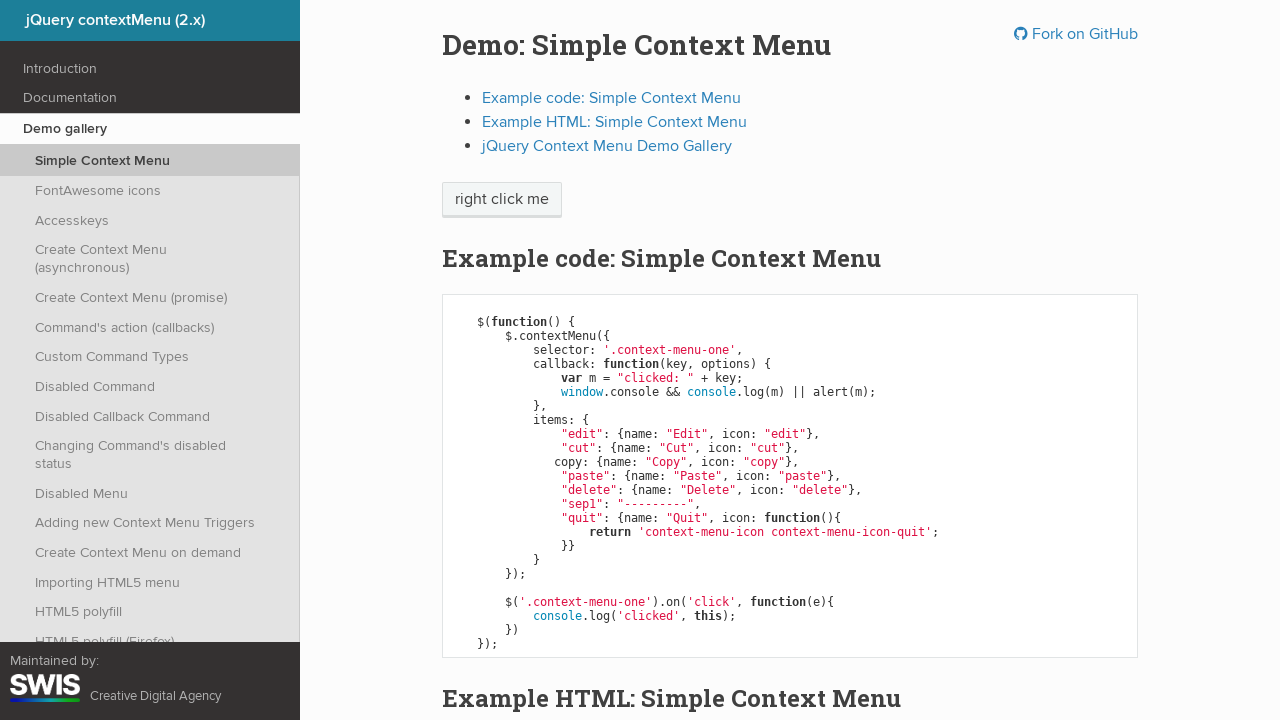

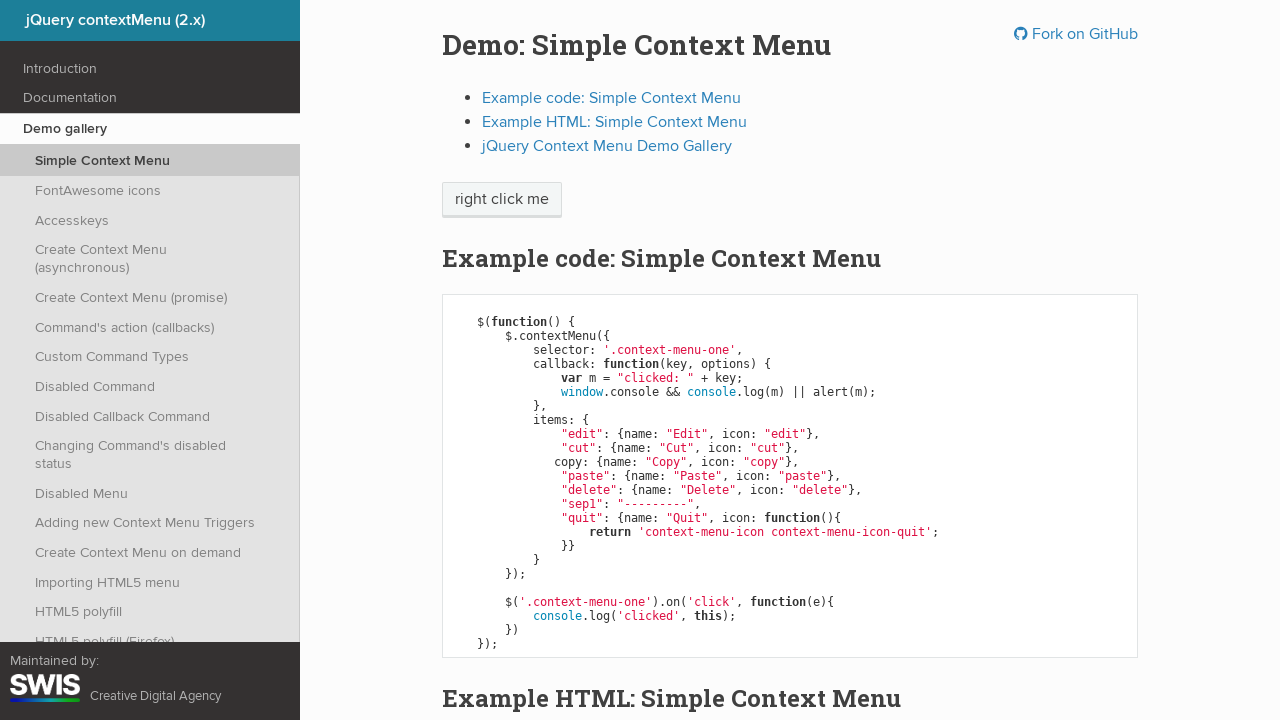